Tests page scrolling functionality by accepting an alert, then scrolling to the bottom of the page and then to the middle

Starting URL: http://sahitest.com/demo/formTest.htm

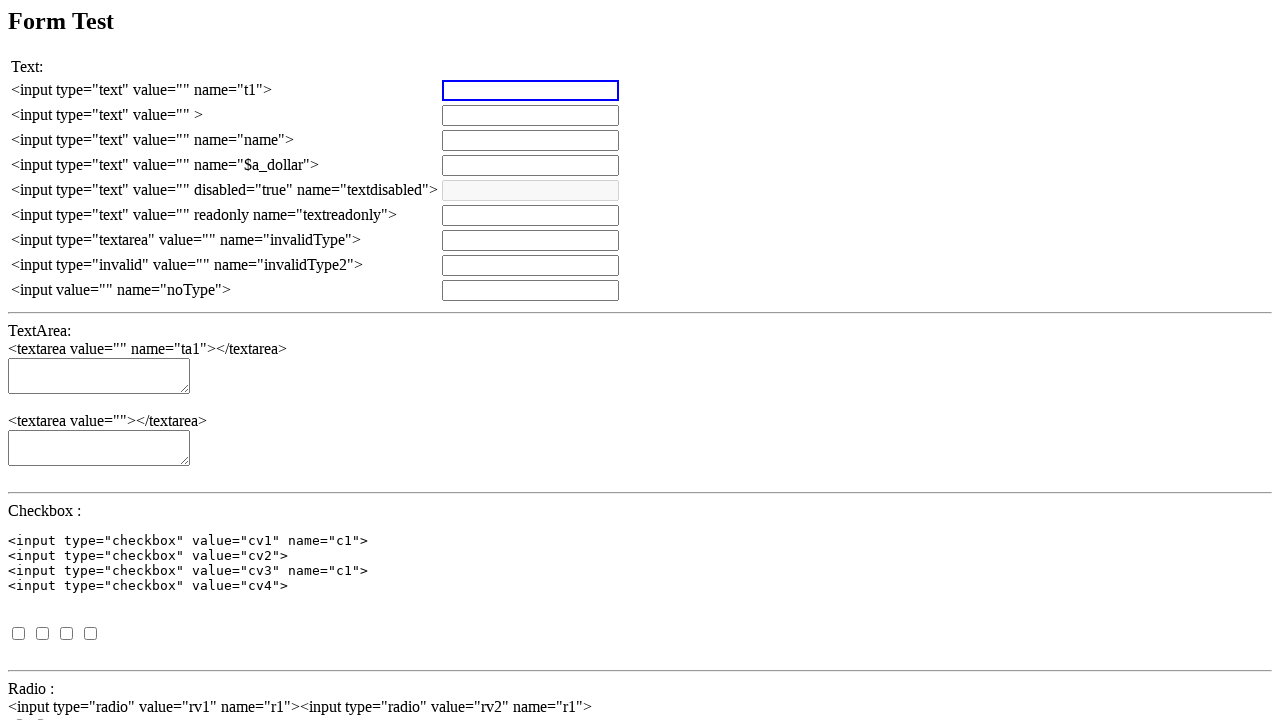

Set up dialog handler to accept alerts
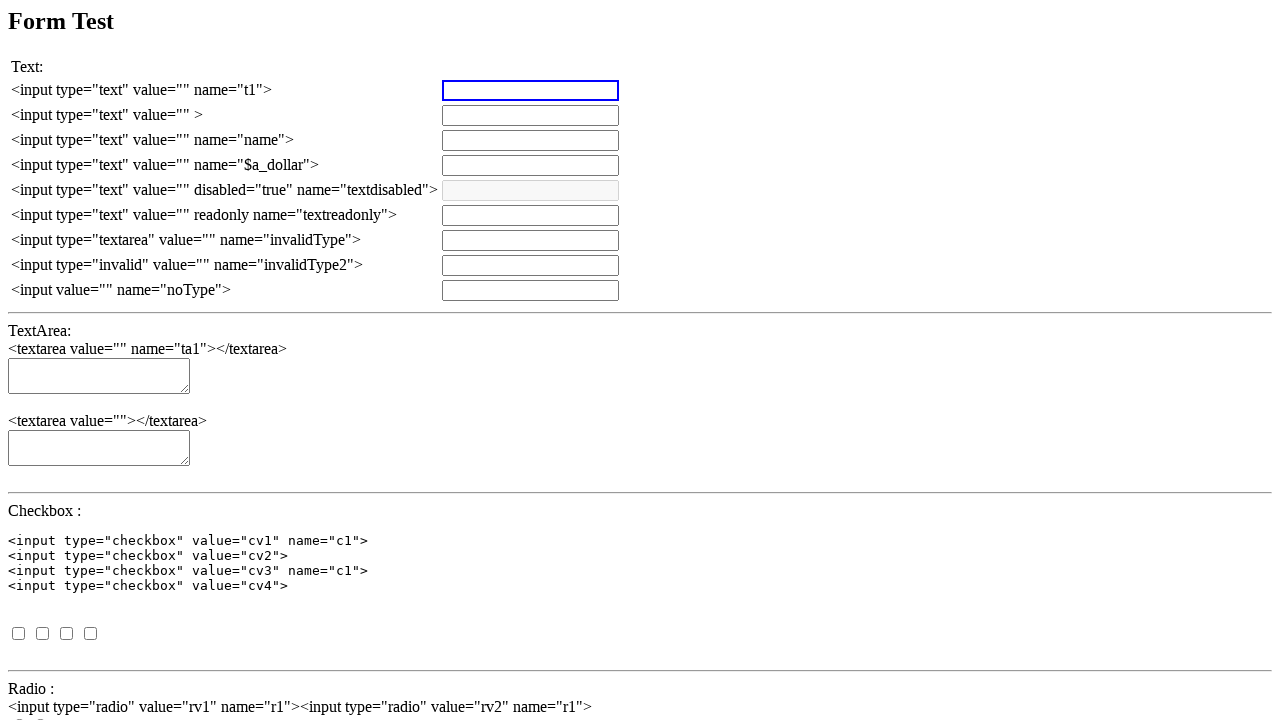

Waited 1200ms for alert to be processed
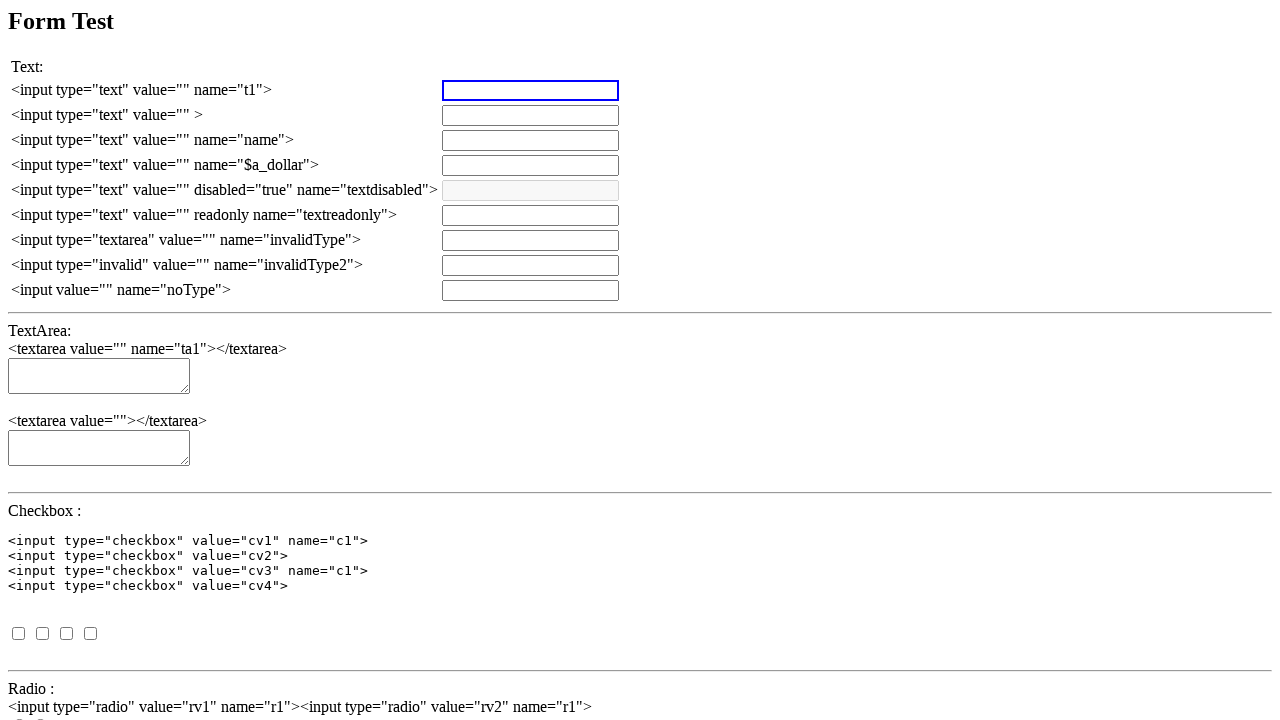

Scrolled to the bottom of the page
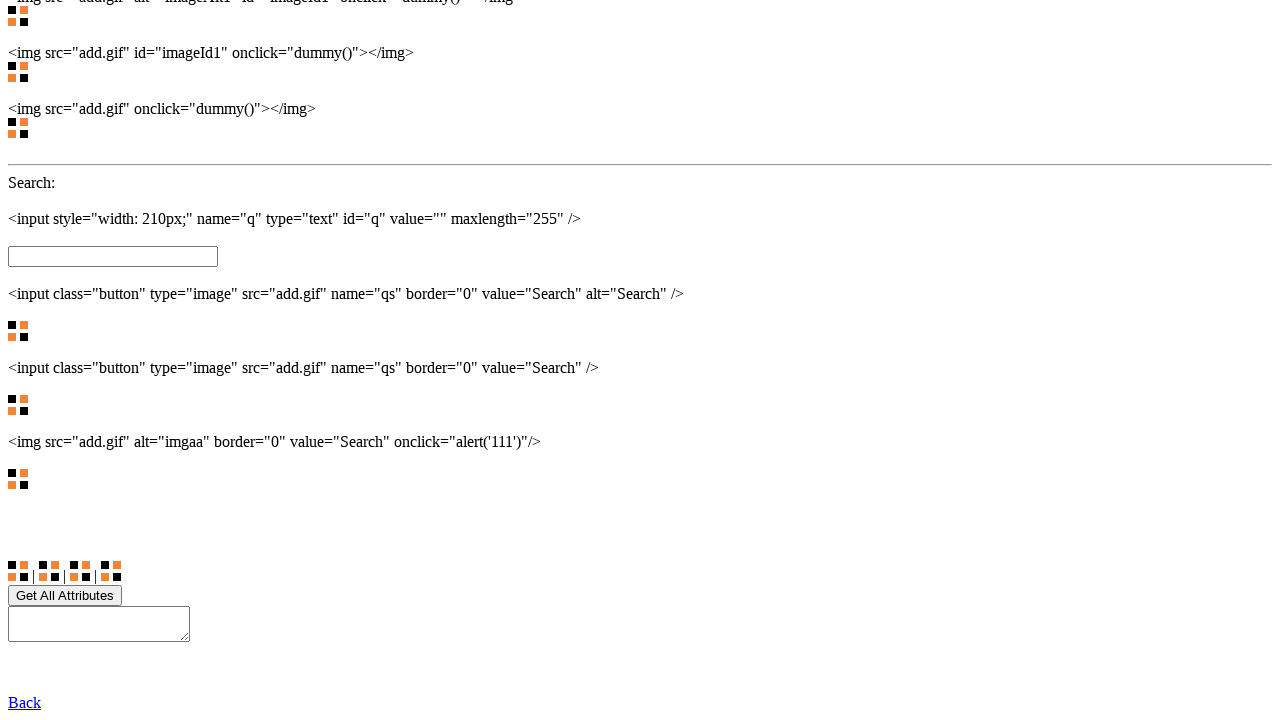

Scrolled up by 1000px to approximately middle of the page
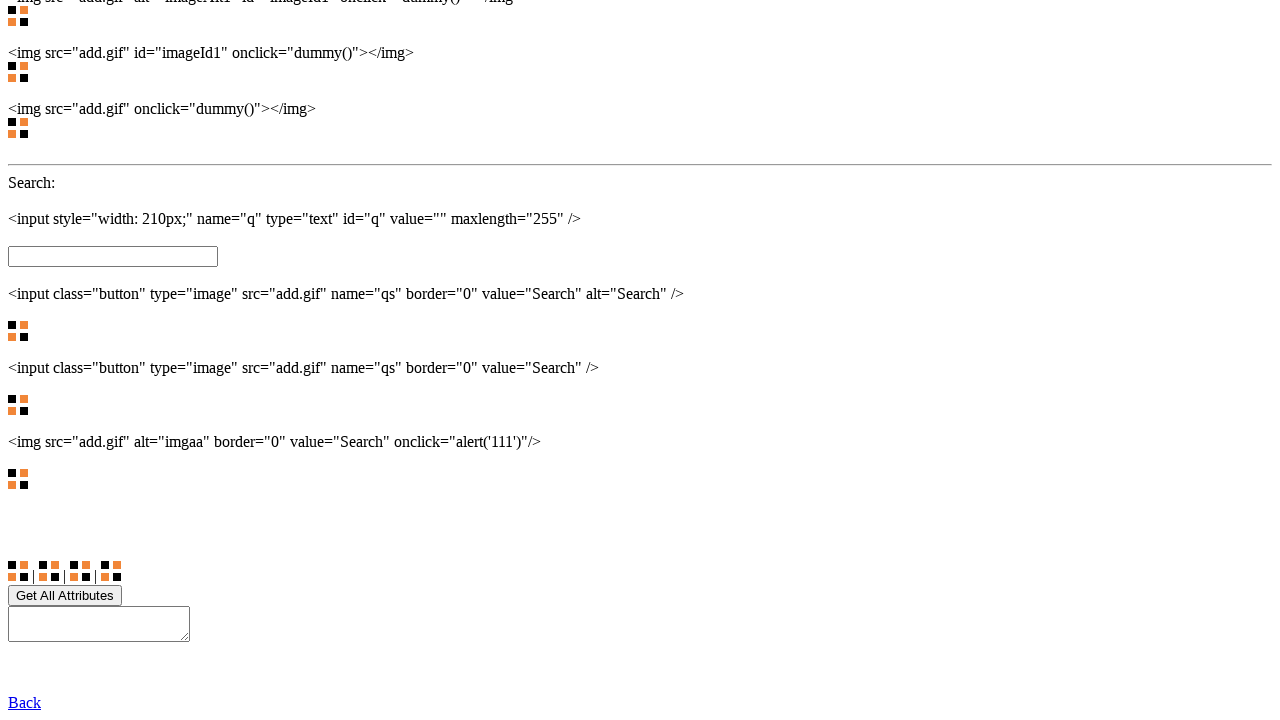

Waited 60ms to observe scroll effect
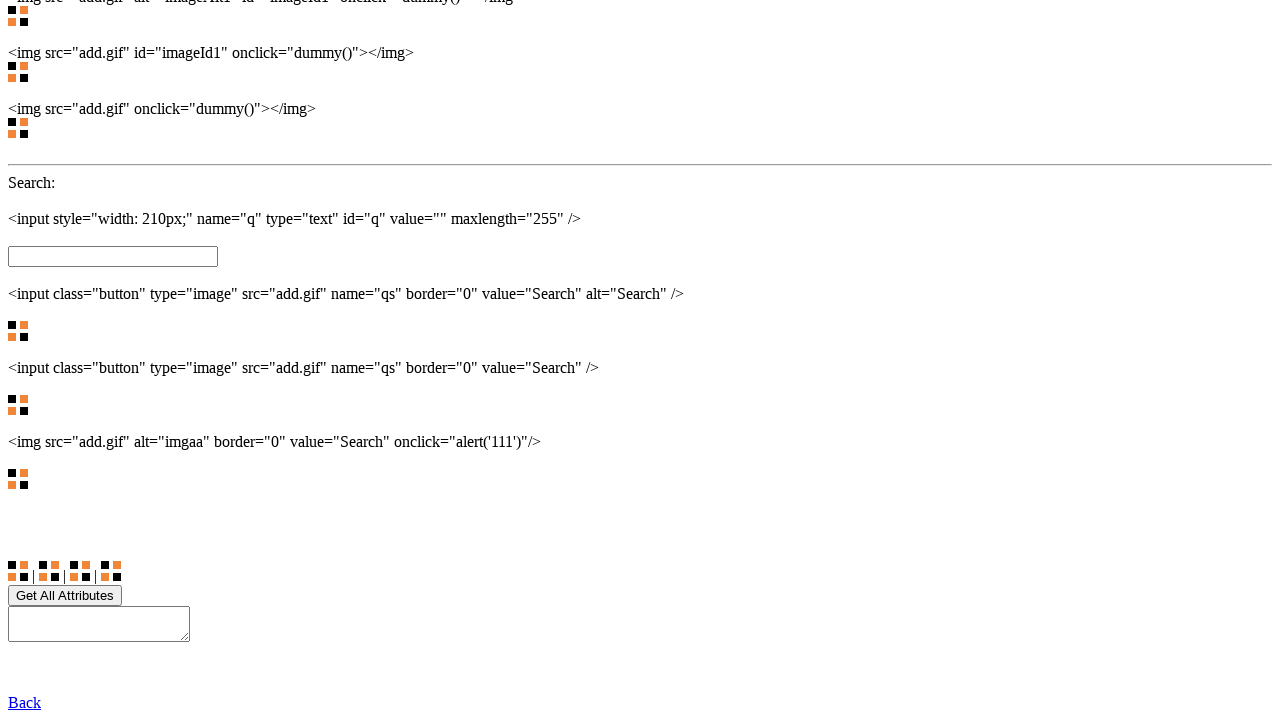

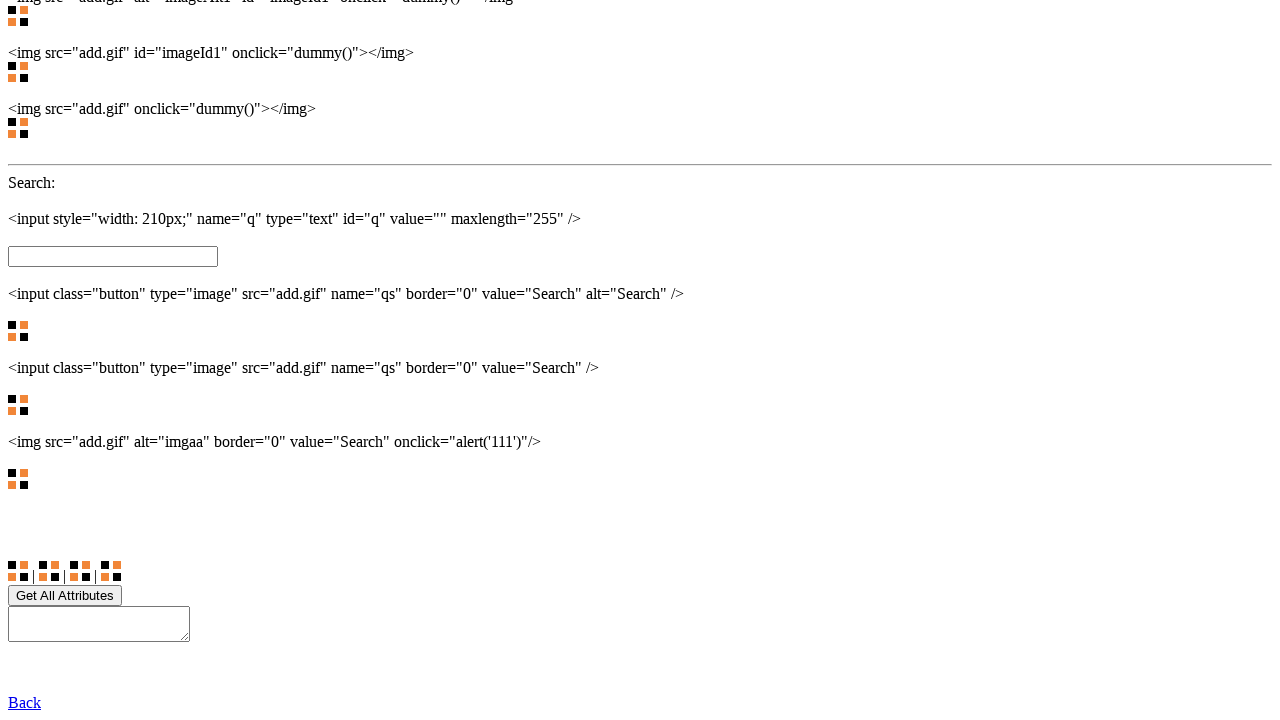